Navigates to the Rahul Shetty Academy homepage and verifies the page loads by checking the page title and URL are accessible.

Starting URL: https://rahulshettyacademy.com/

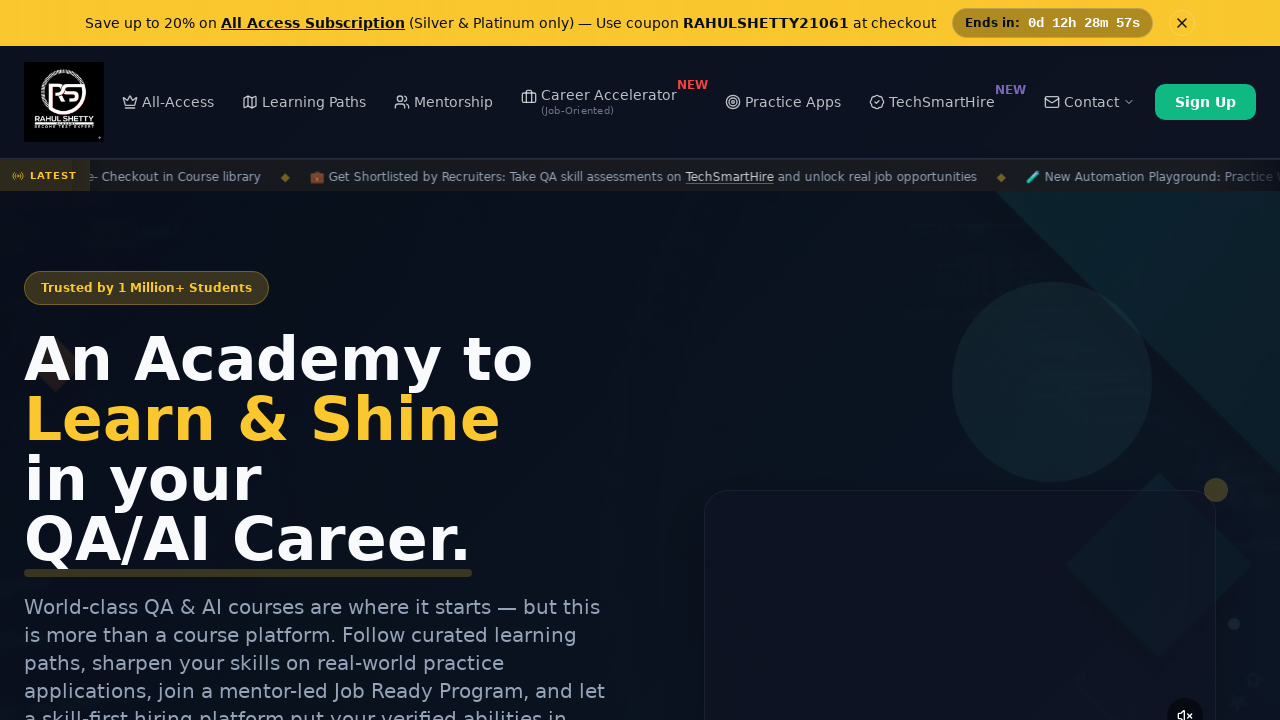

Waited for page to fully load (domcontentloaded)
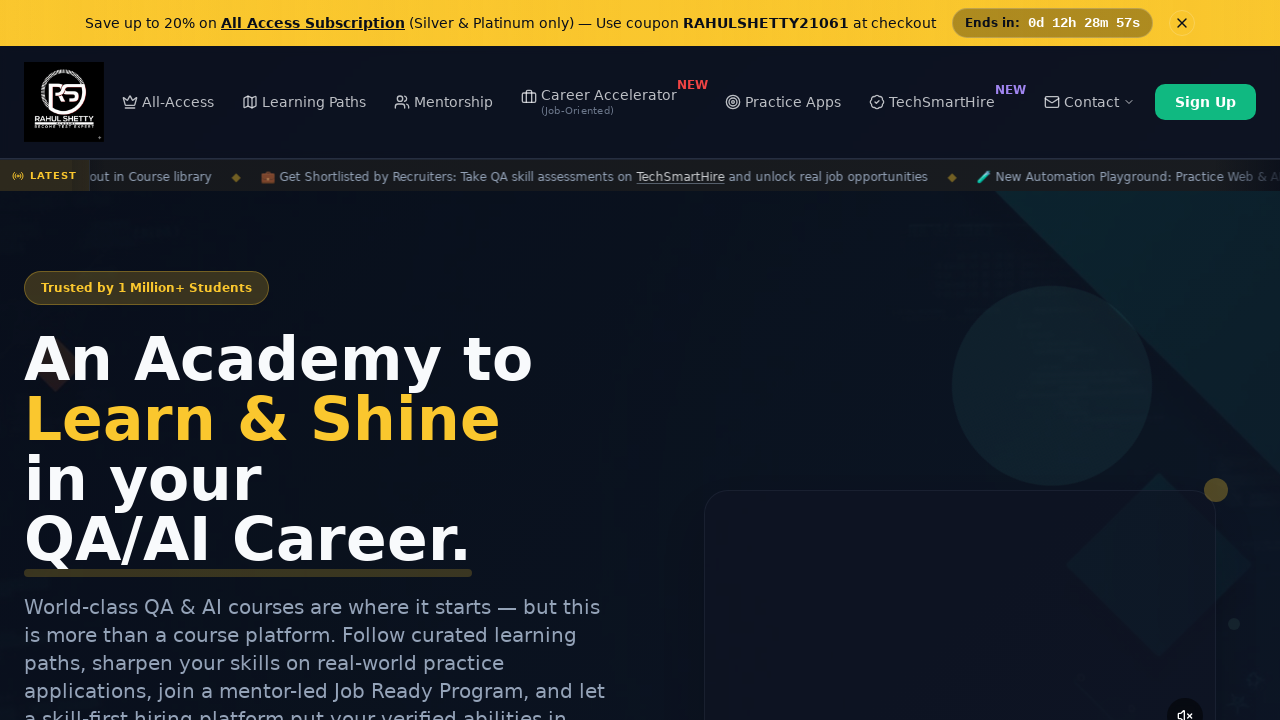

Retrieved page title: 'Rahul Shetty Academy | QA Automation, Playwright, AI Testing & Online Training'
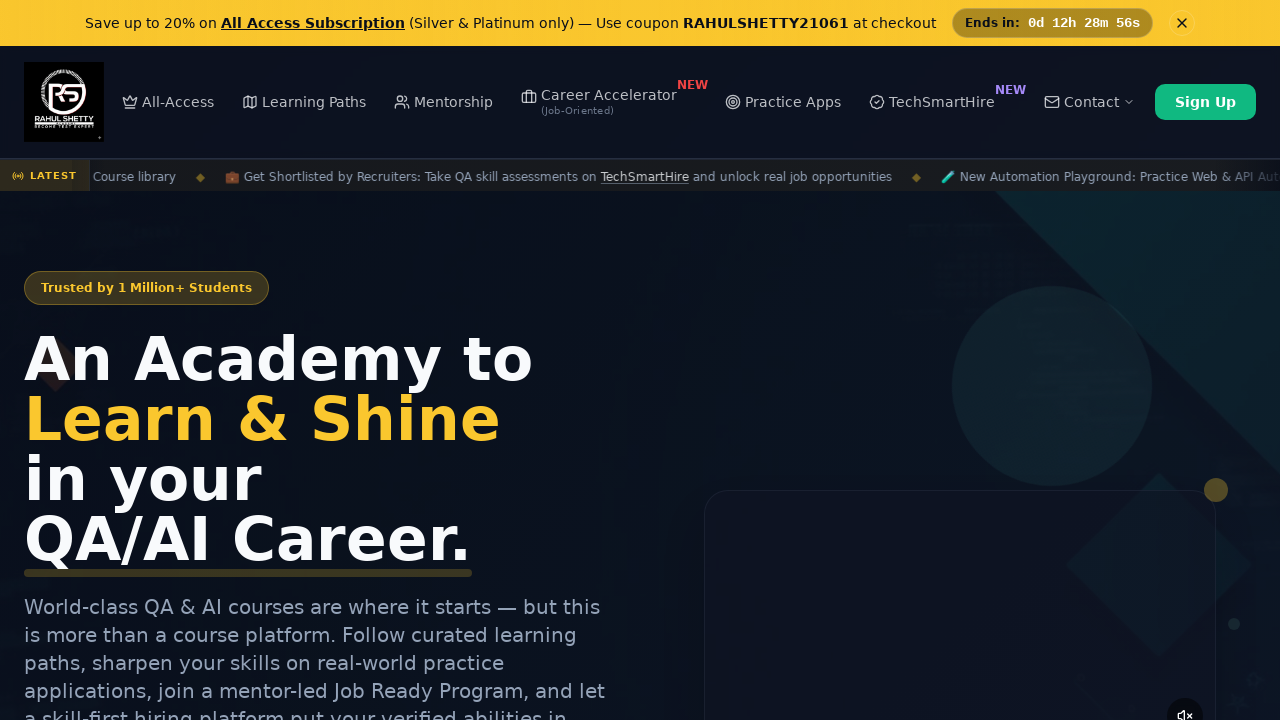

Verified that page title is not empty
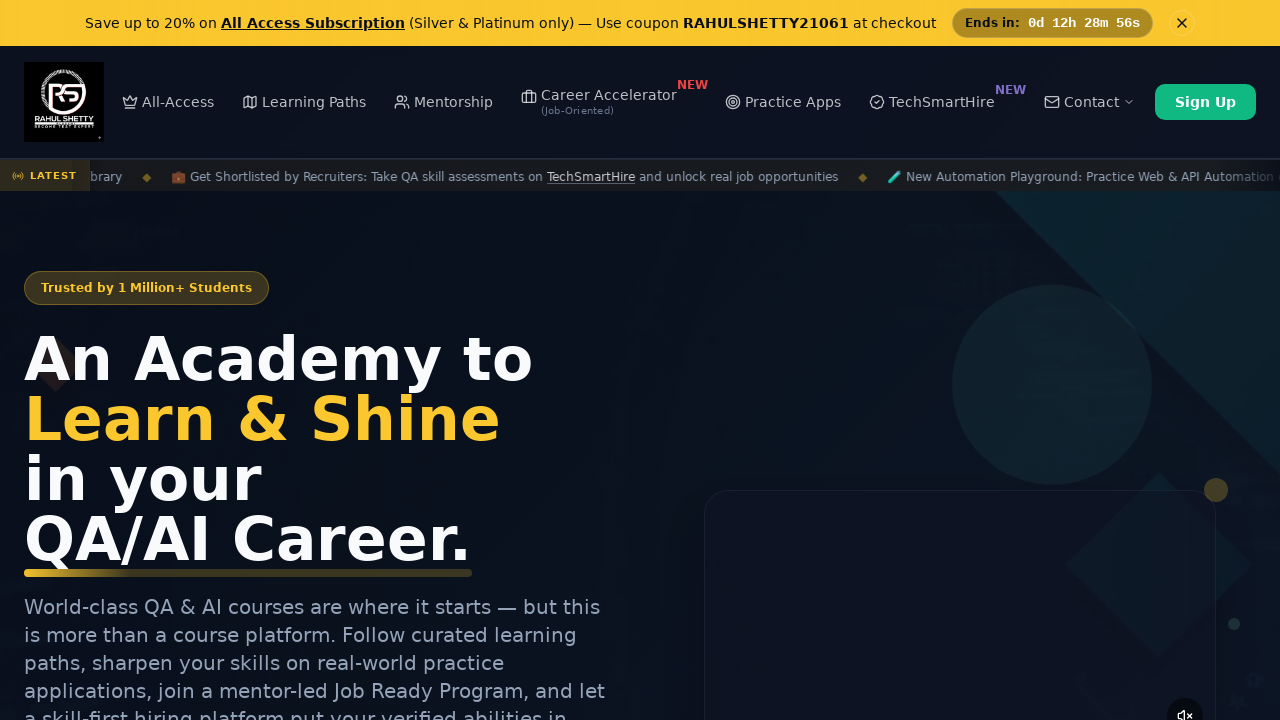

Retrieved current URL: 'https://rahulshettyacademy.com/'
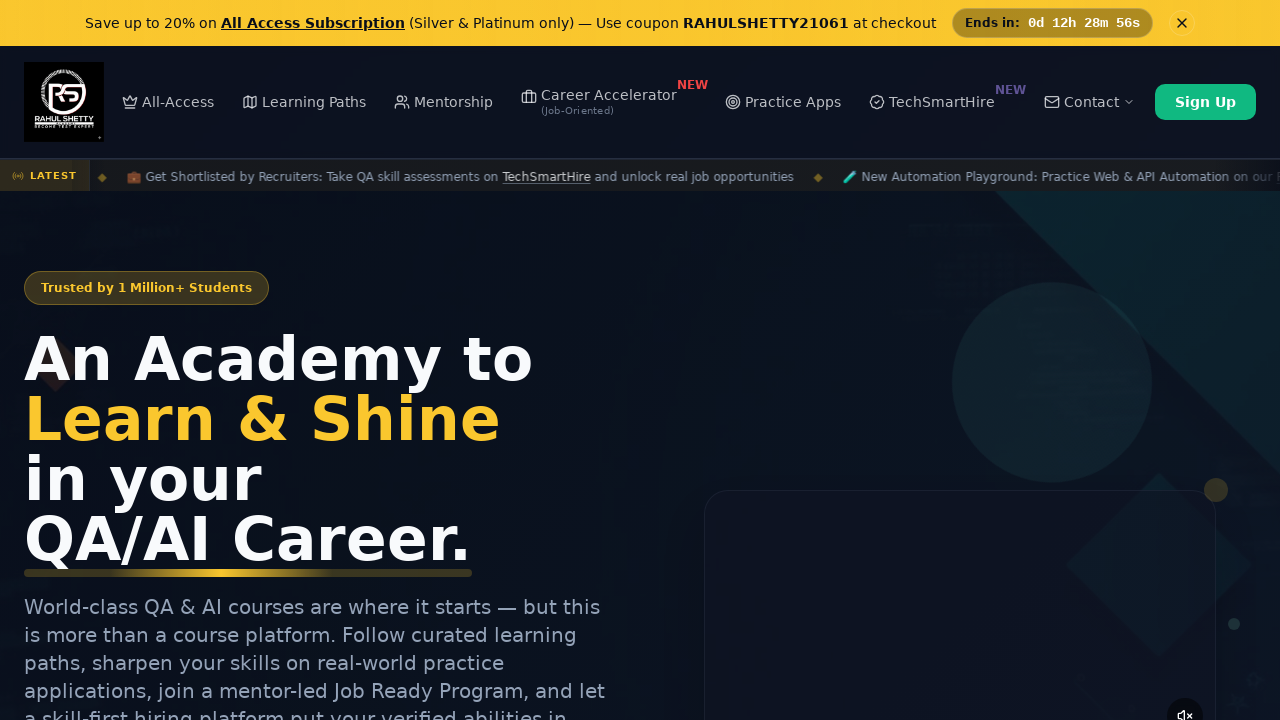

Verified that current URL contains 'rahulshettyacademy.com'
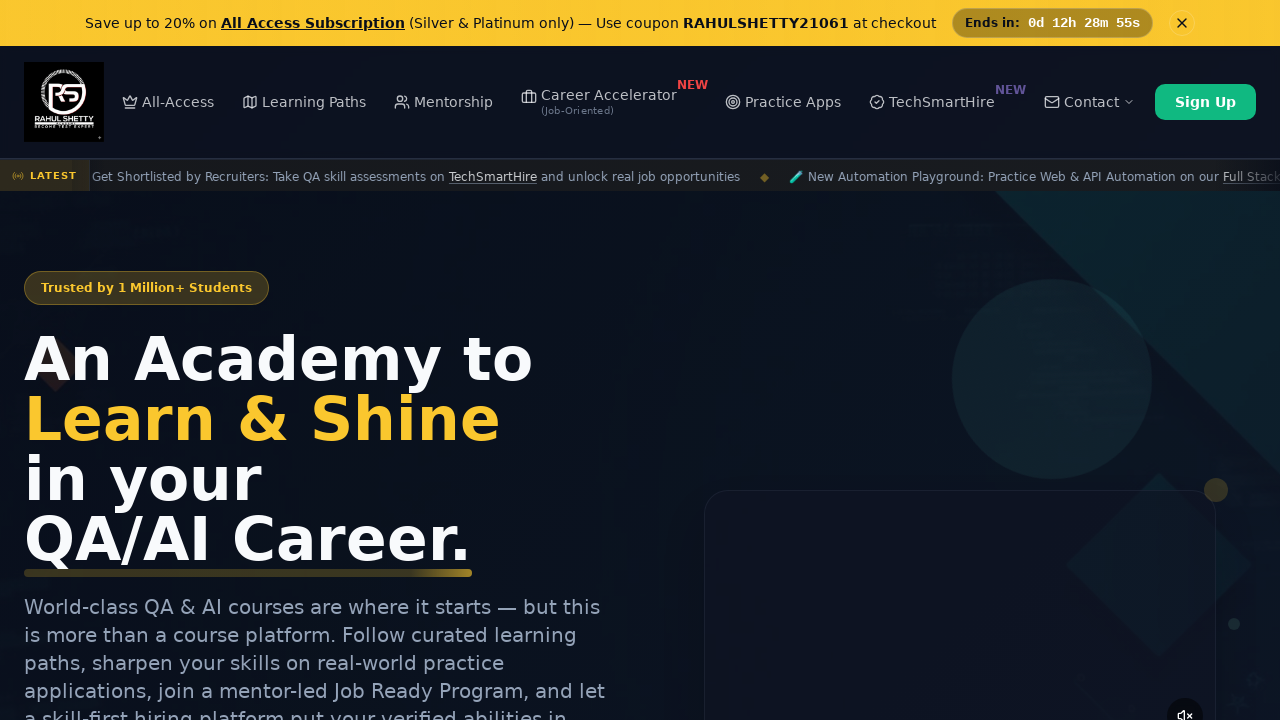

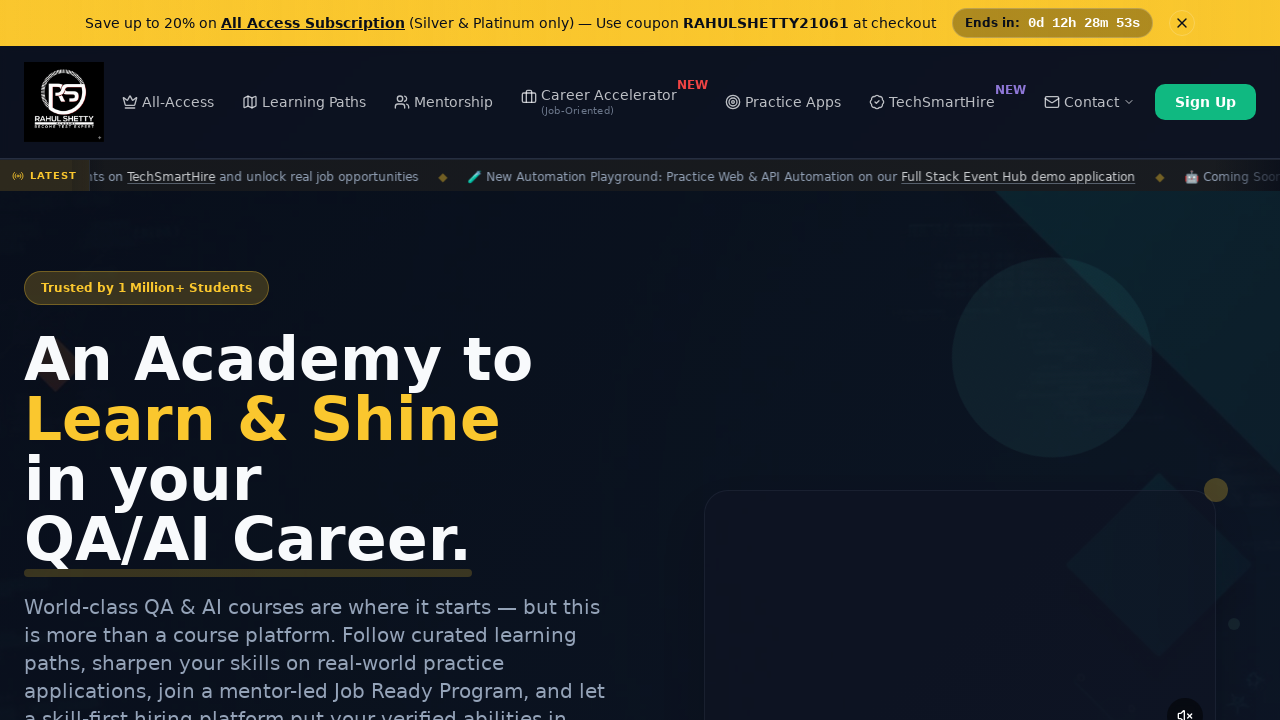